Tests static dropdown selection functionality by selecting options using different methods (by index, by visible text, and by value)

Starting URL: https://rahulshettyacademy.com/dropdownsPractise/

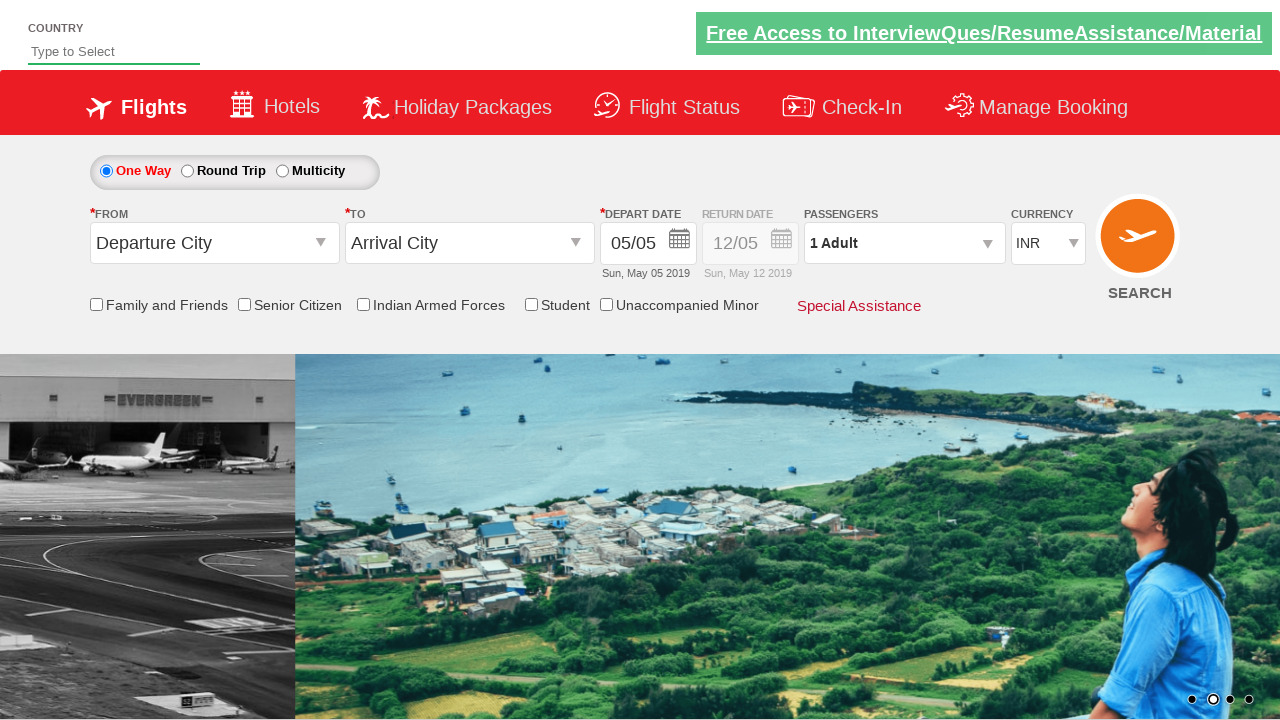

Selected dropdown option by index 3 (4th option) on select[name='ctl00$mainContent$DropDownListCurrency']
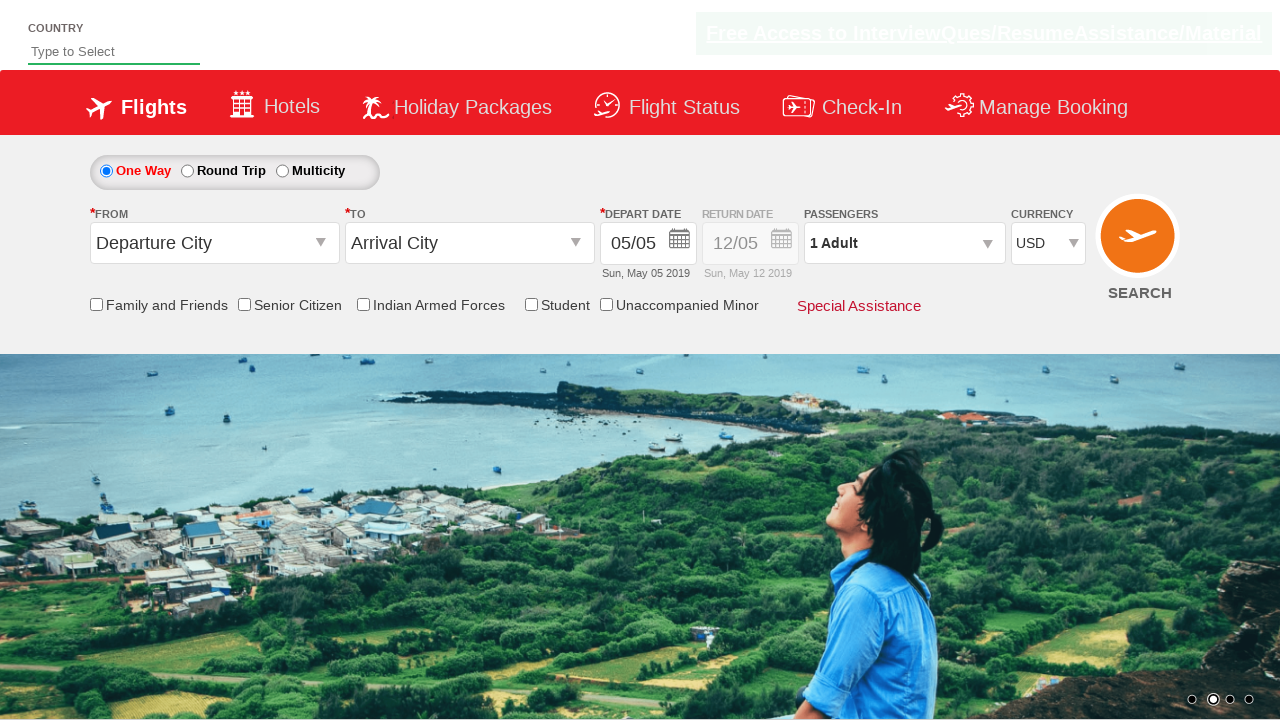

Selected dropdown option by visible text 'AED' on select[name='ctl00$mainContent$DropDownListCurrency']
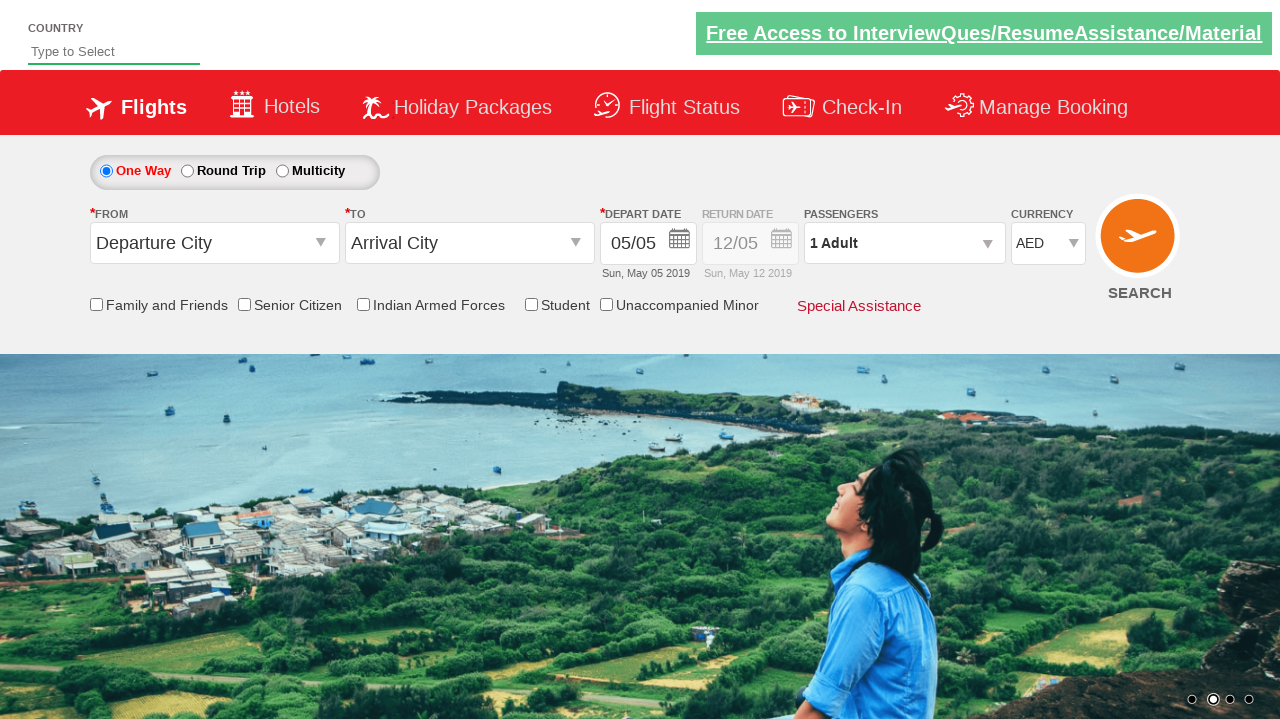

Selected dropdown option by value 'INR' on select[name='ctl00$mainContent$DropDownListCurrency']
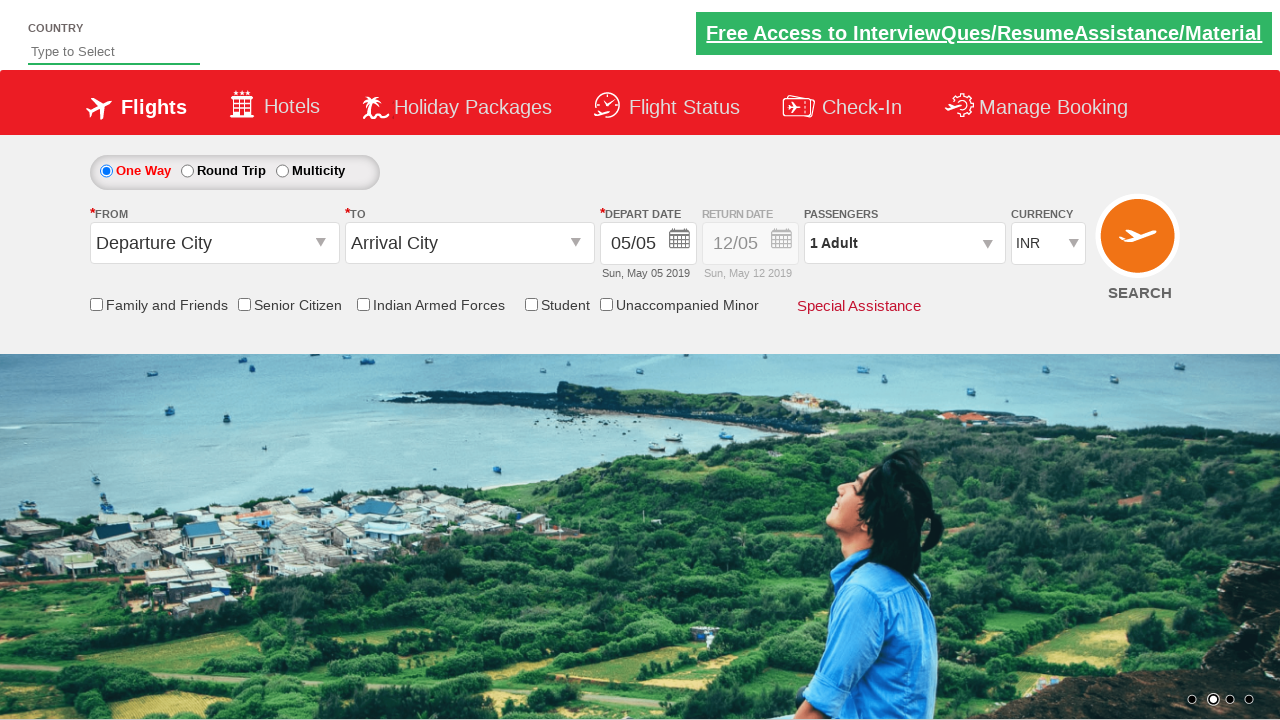

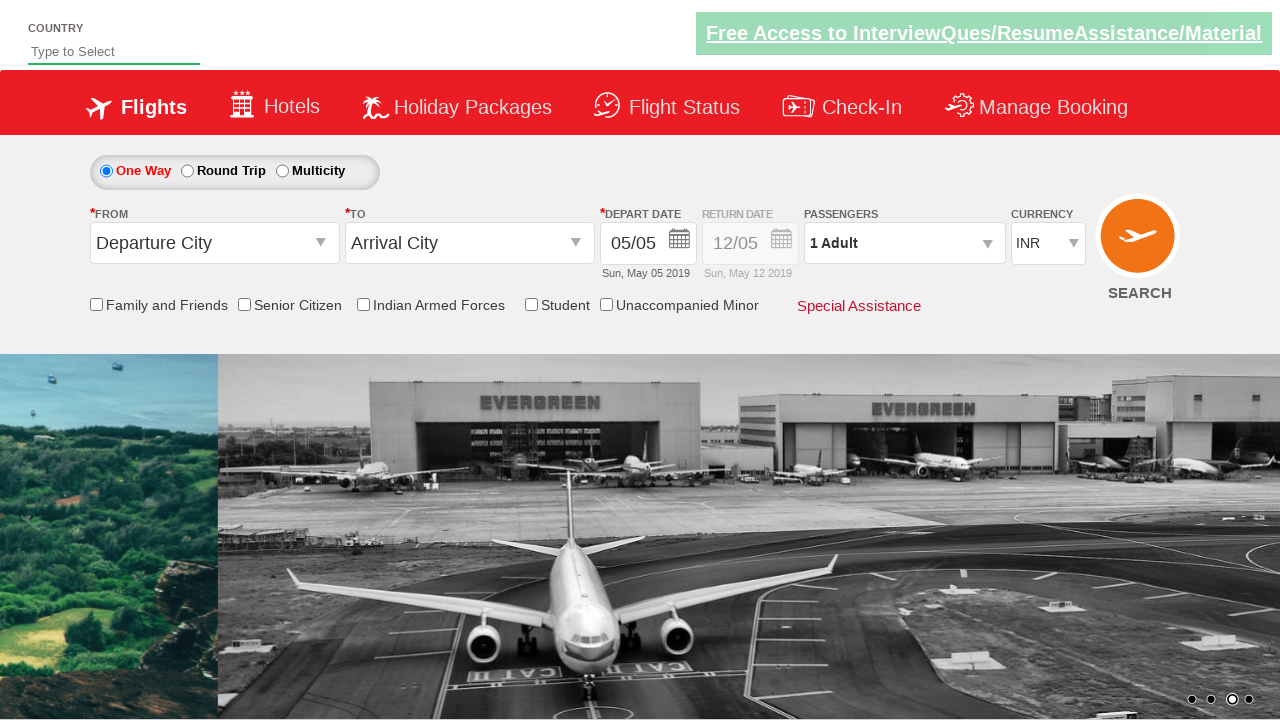